Tests JavaScript confirm dialog by clicking a button, accepting the confirm, and verifying the success message

Starting URL: https://popageorgianvictor.github.io/PUBLISHED-WEBPAGES/alert_confirm_prompt

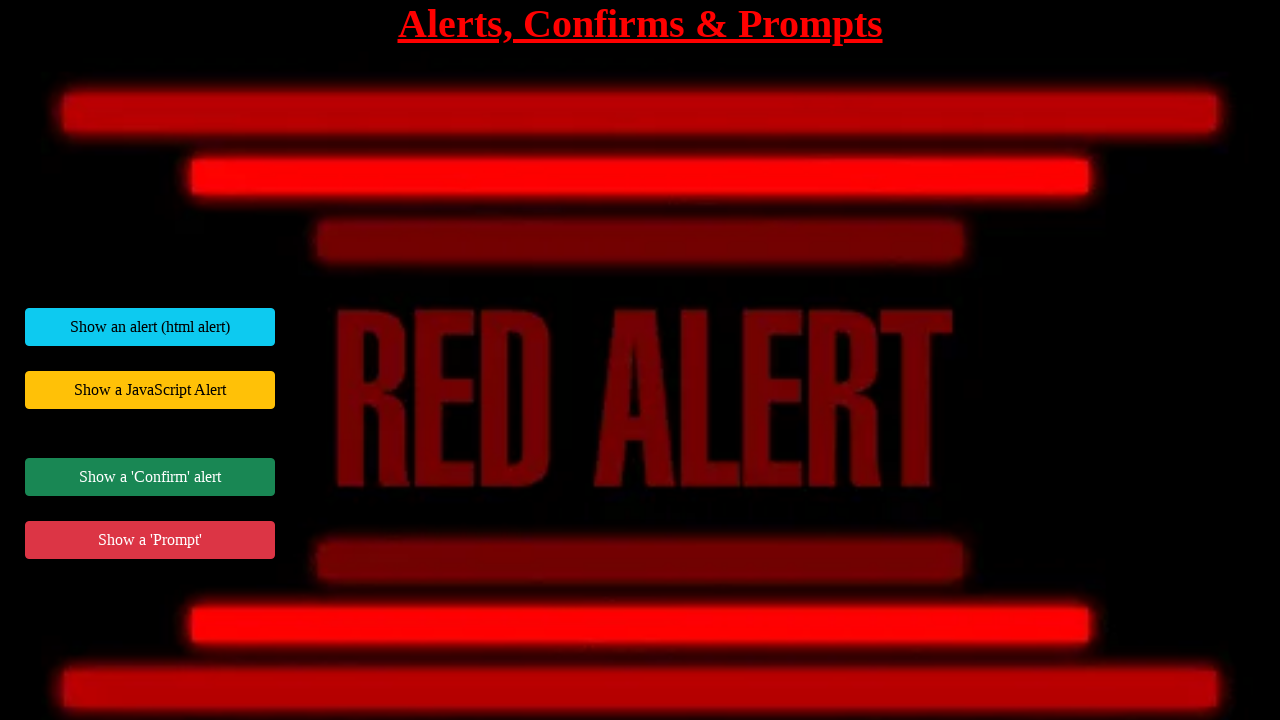

Set up dialog handler to accept JS confirm dialogs
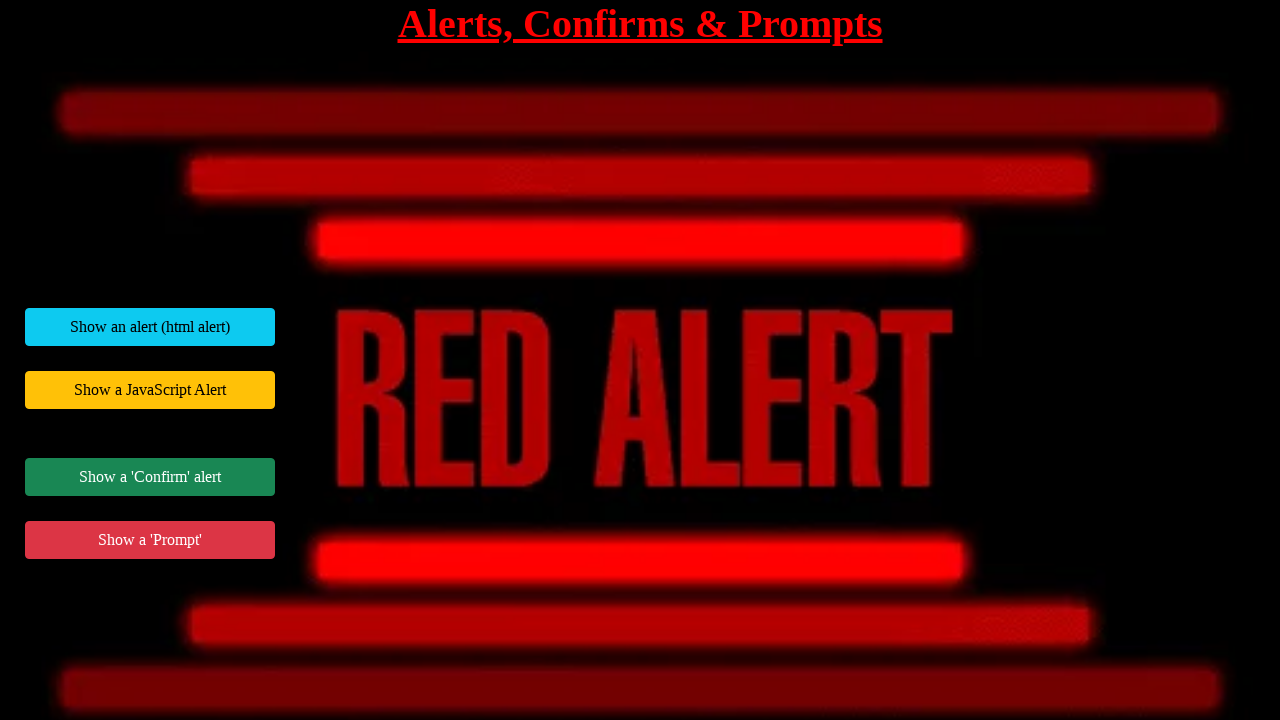

Clicked button to trigger JS confirm dialog at (150, 477) on #jsConfirmExample button
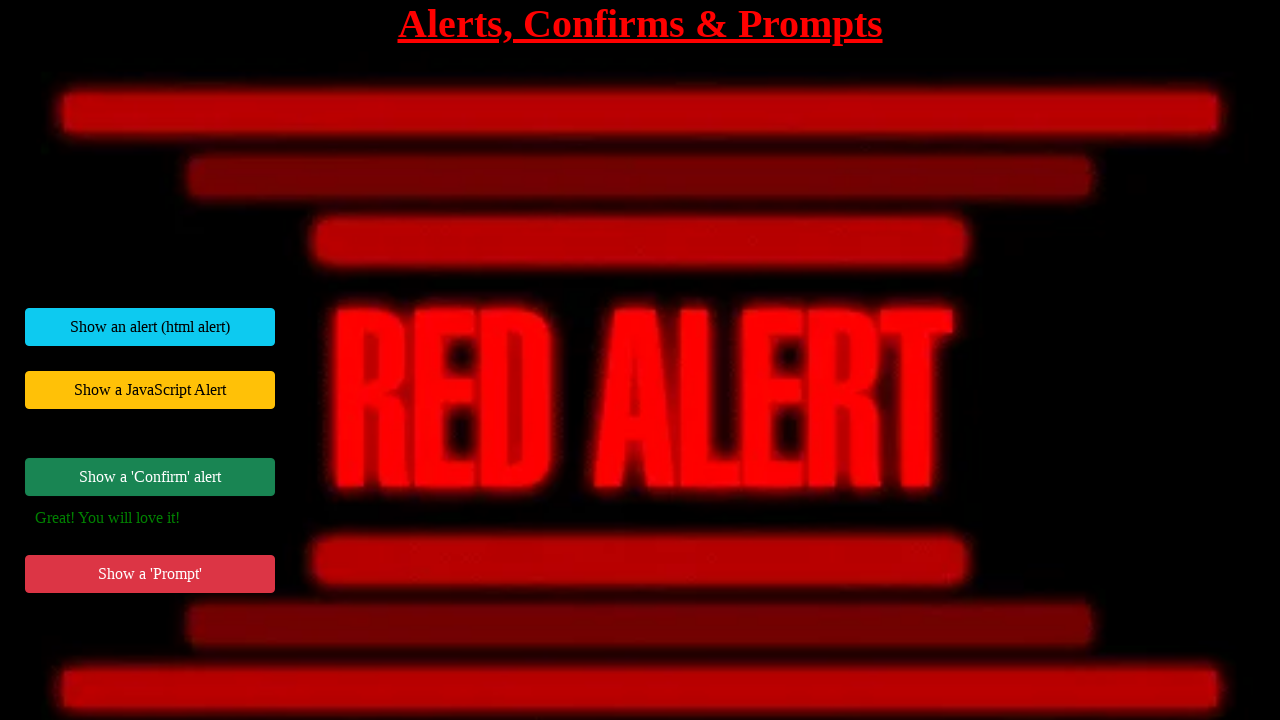

Waited for response message element to appear
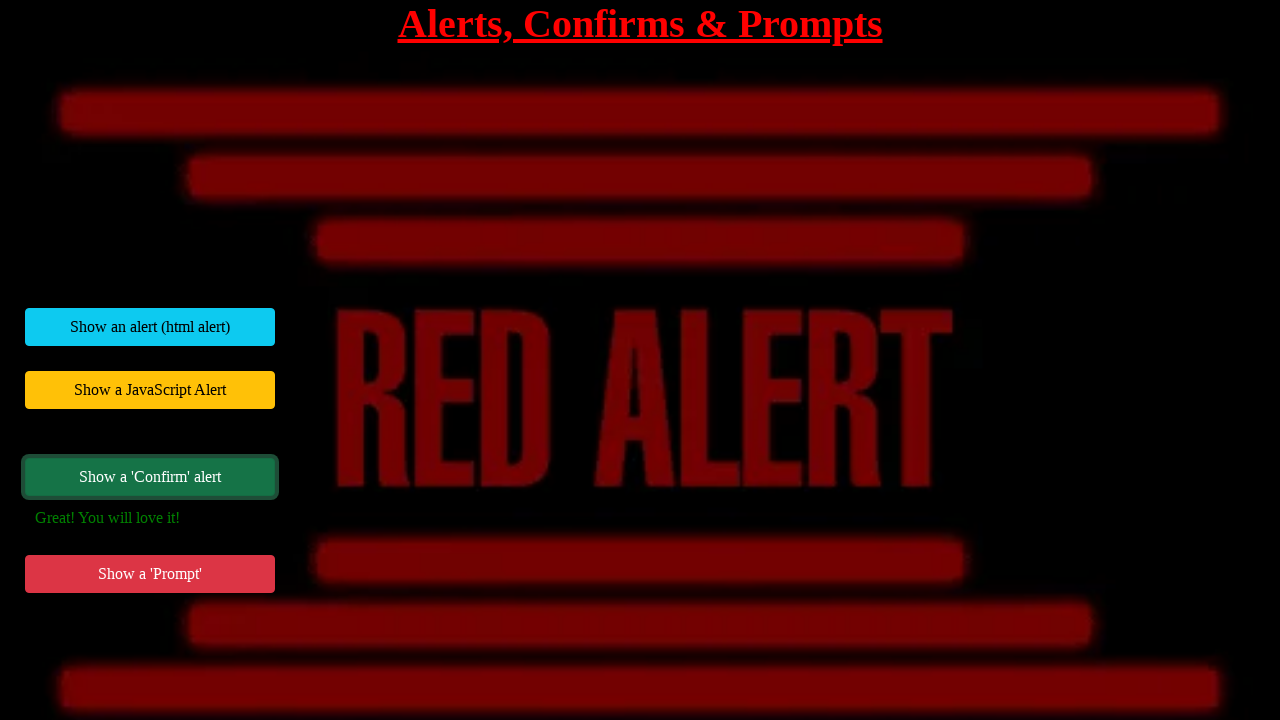

Retrieved response message text content
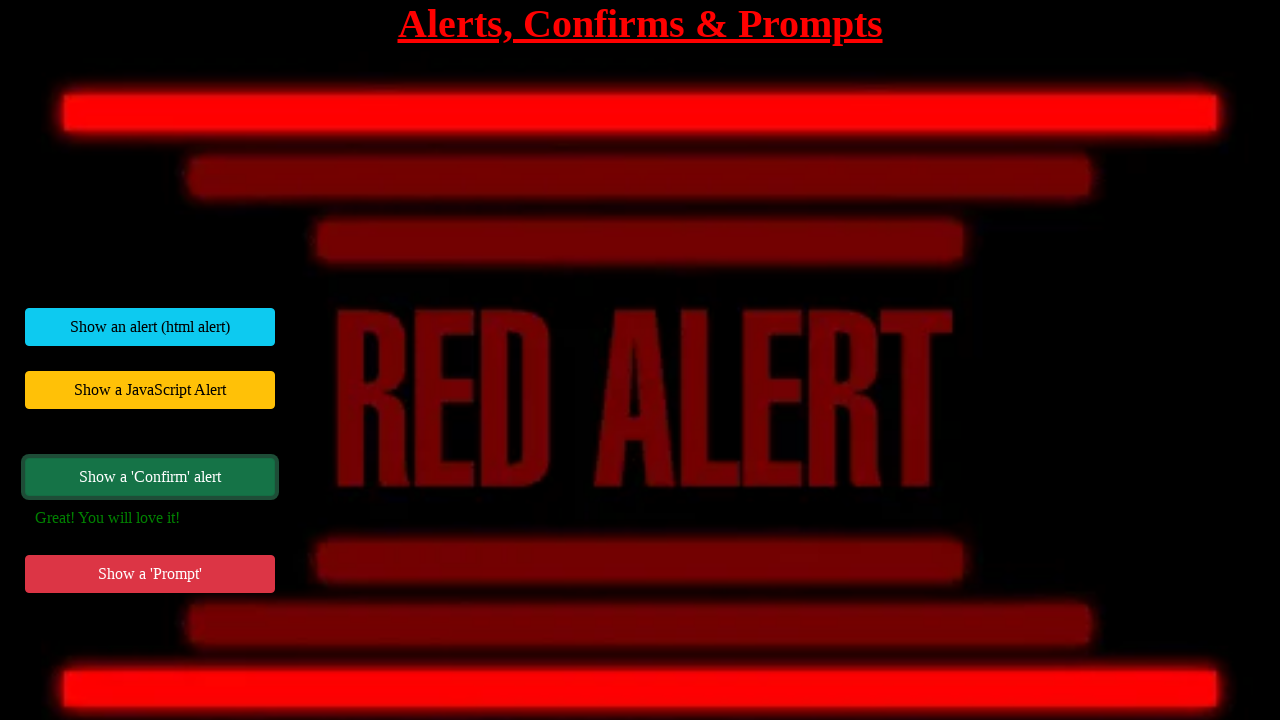

Verified success message 'Great! You will love it!' after accepting confirm dialog
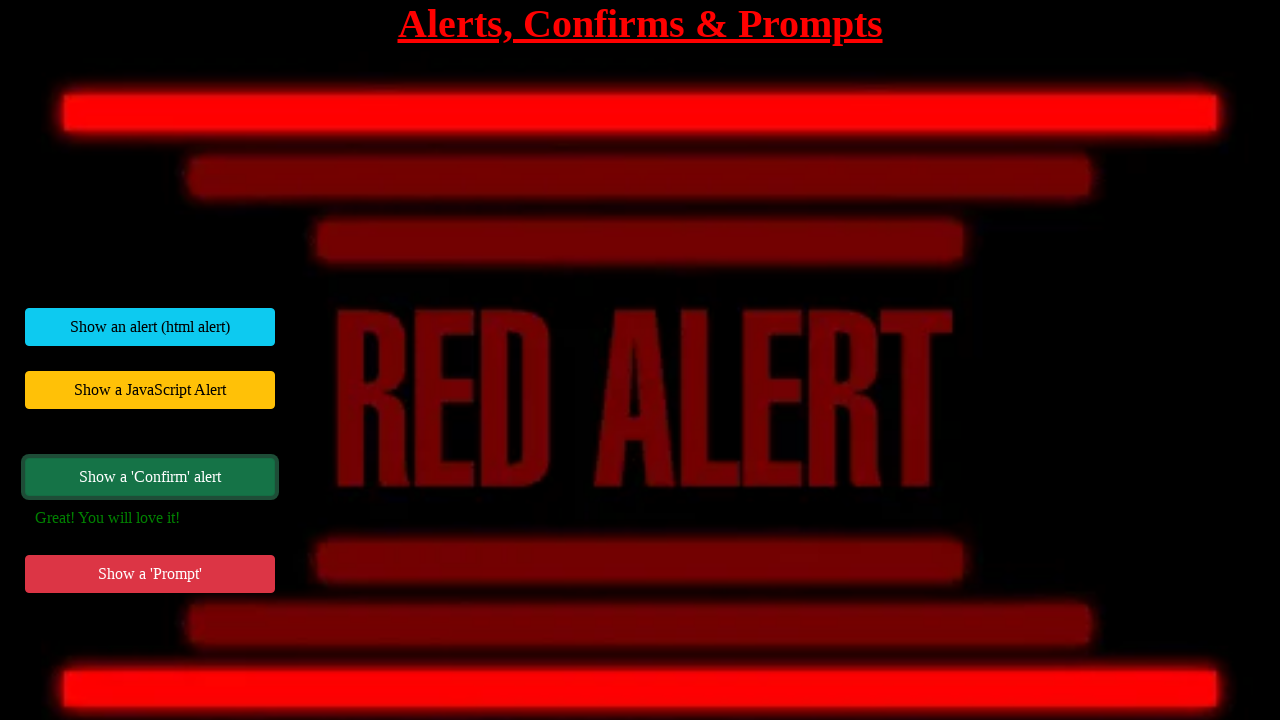

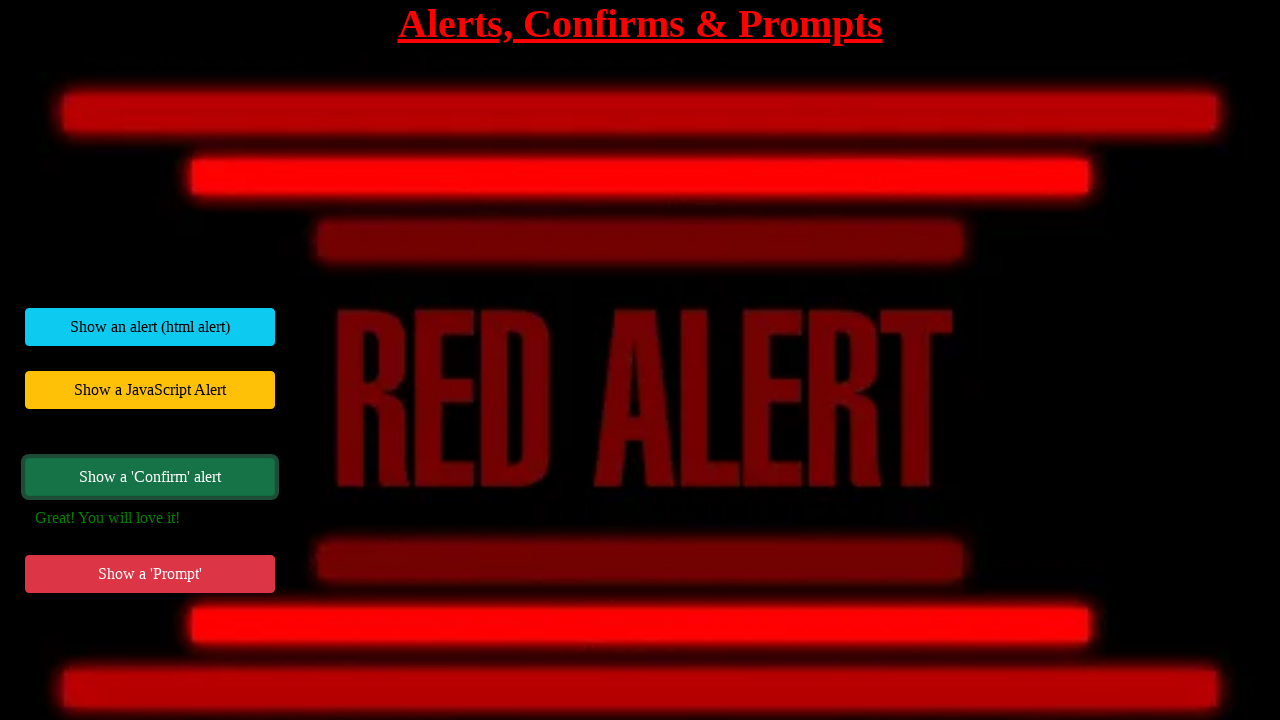